Tests the FAQ page by clicking on each question to expand it and then closing it

Starting URL: https://tikitop.io/

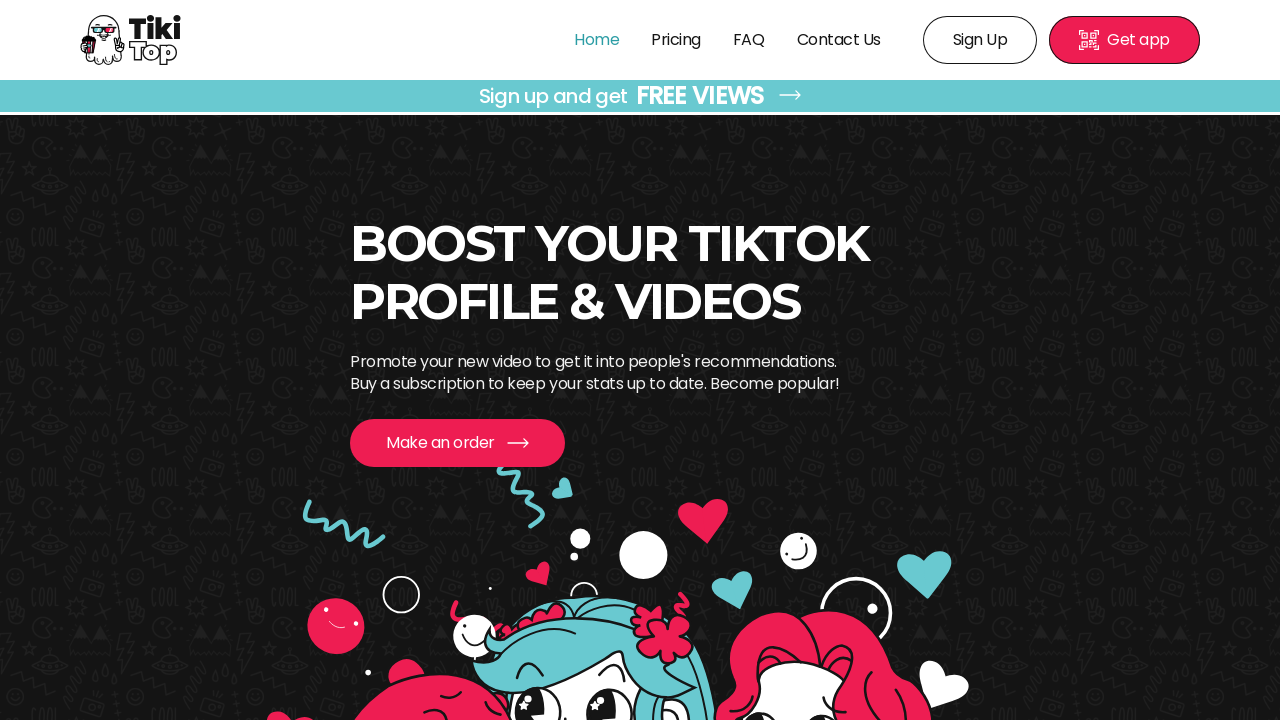

Clicked on FAQ link to navigate to FAQ page at (749, 40) on text=FAQ
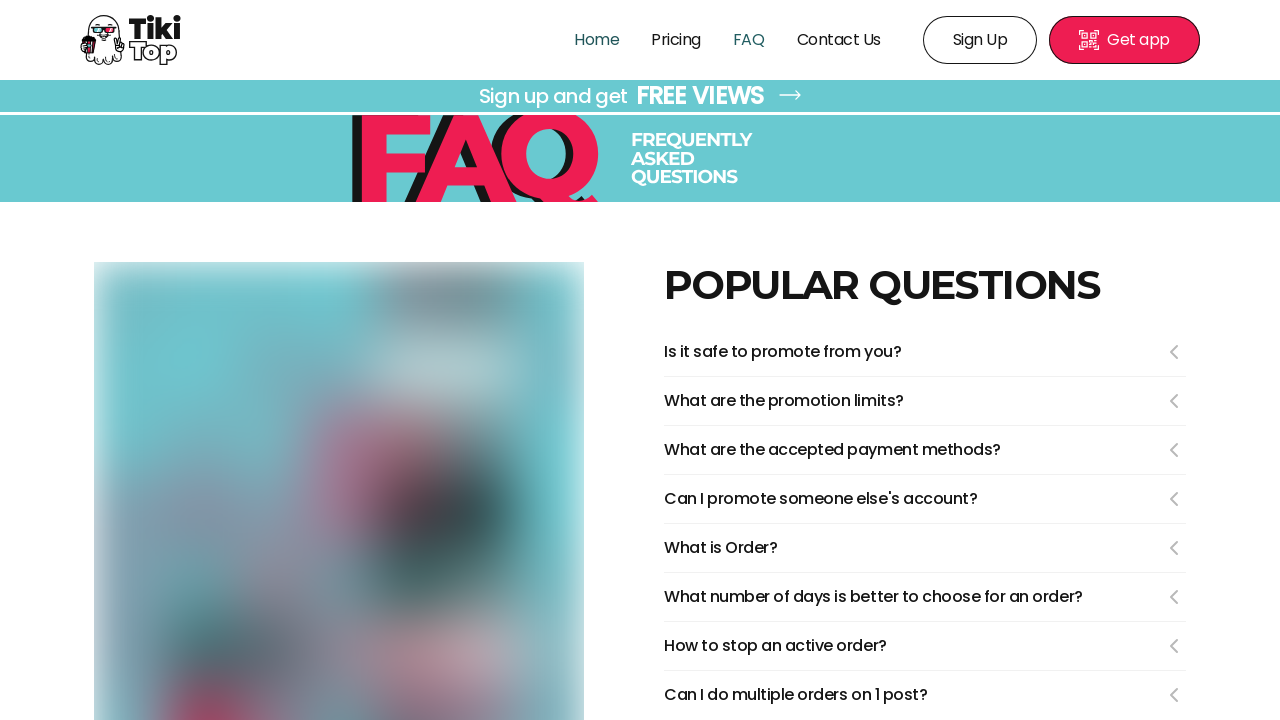

Clicked on FAQ question 1 to expand it at (925, 358) on li.FaqInfoItem_item__awC4B:nth-child(1)
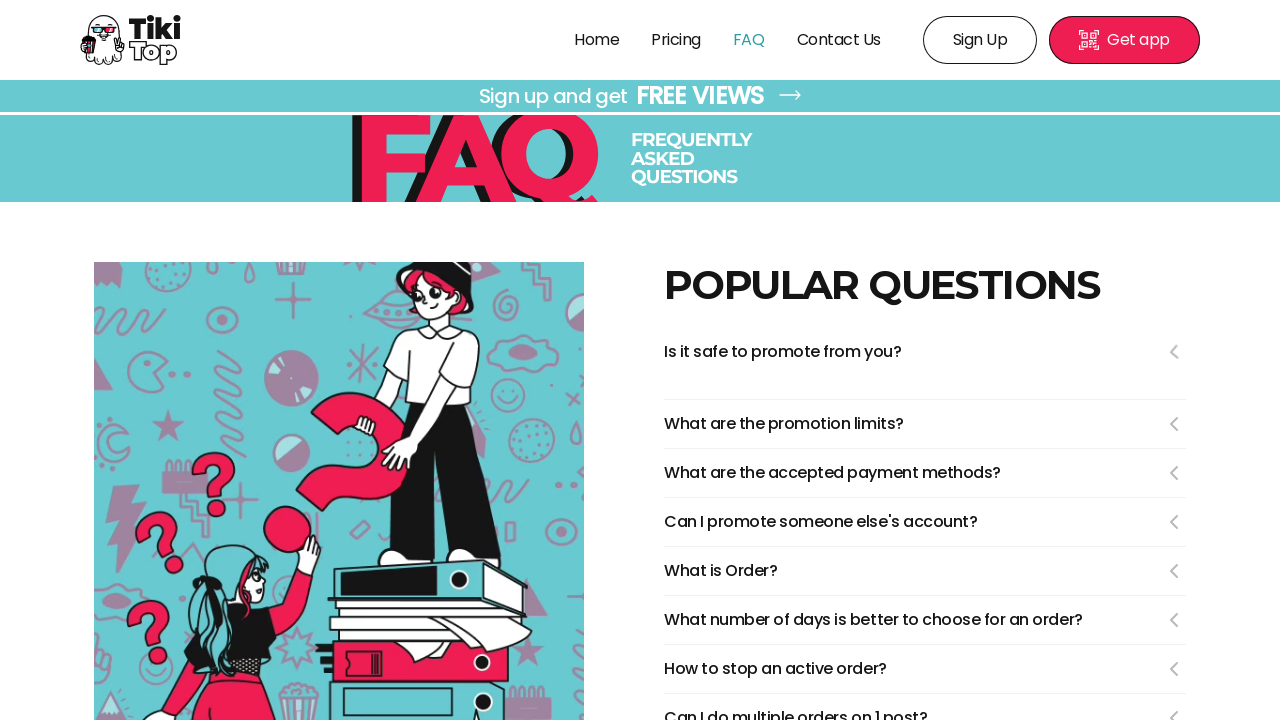

Clicked on FAQ question 1 summary to close it at (925, 352) on summary.FaqInfoItem_faqSummary__eKNYE:nth-child(1)
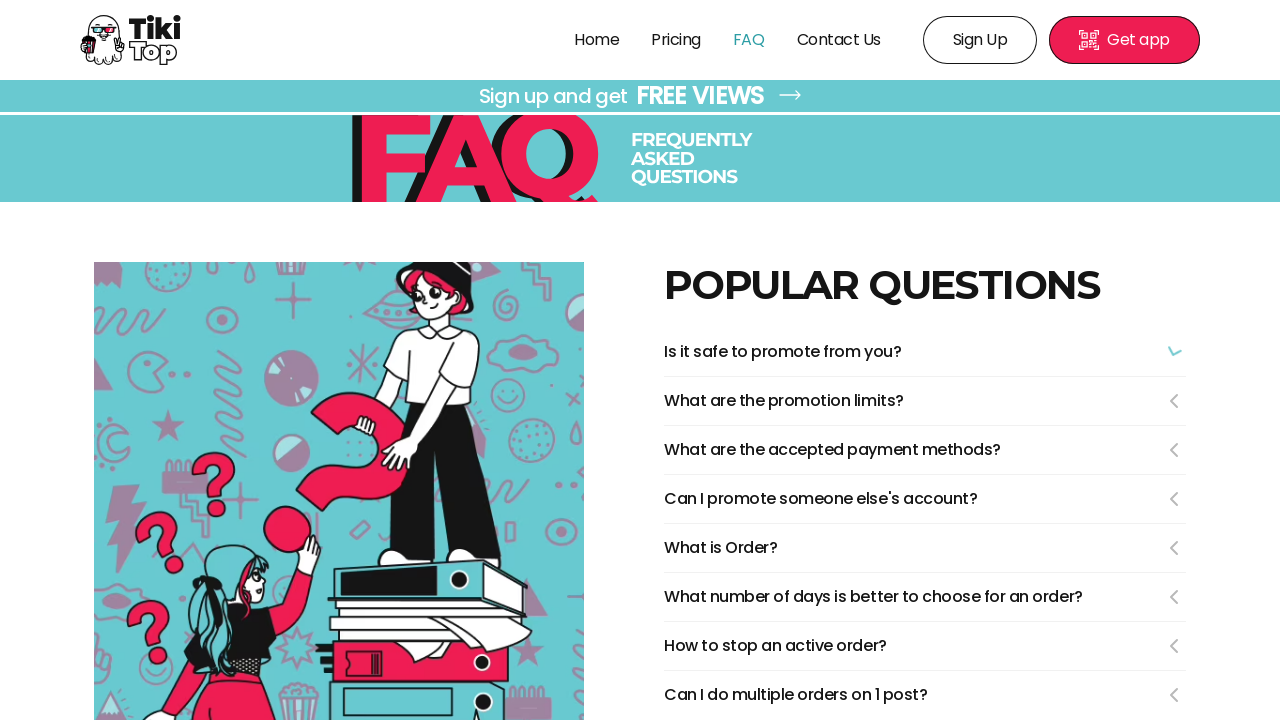

Clicked on FAQ question 2 to expand it at (925, 408) on li.FaqInfoItem_item__awC4B:nth-child(2)
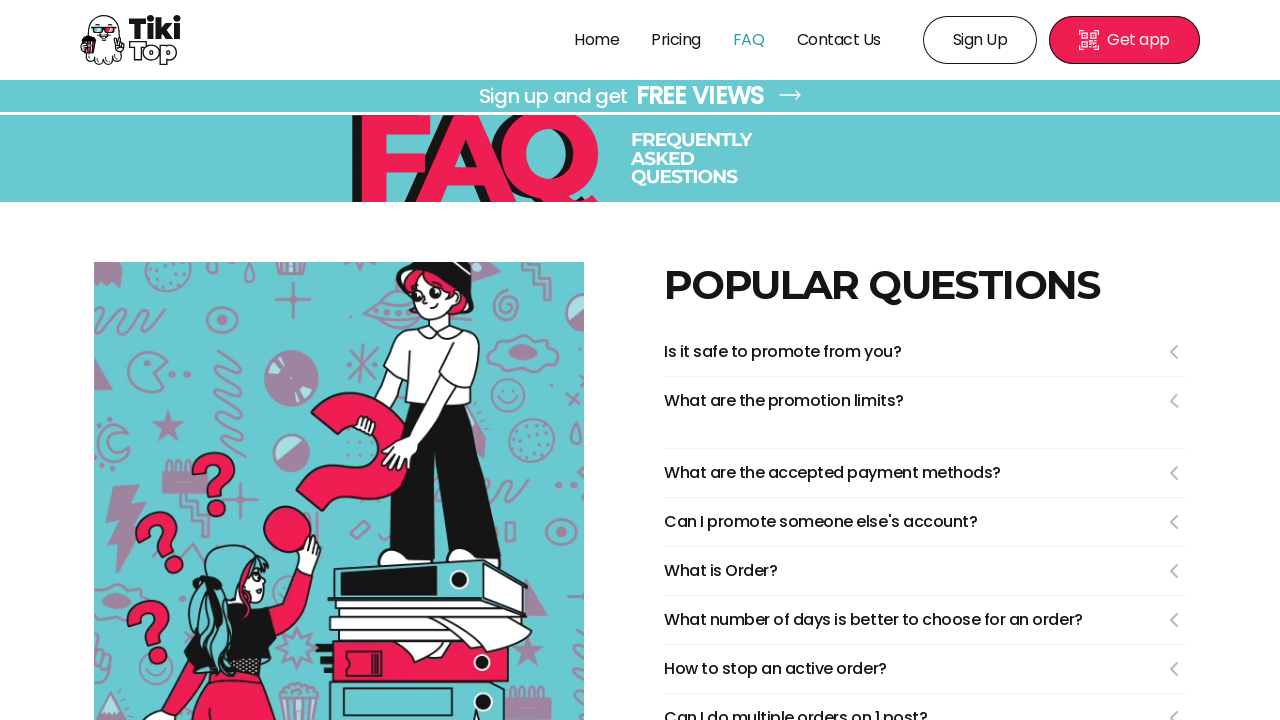

Clicked on FAQ question 2 summary to close it at (925, 401) on li.FaqInfoItem_item__awC4B:nth-child(2) summary.FaqInfoItem_faqSummary__eKNYE
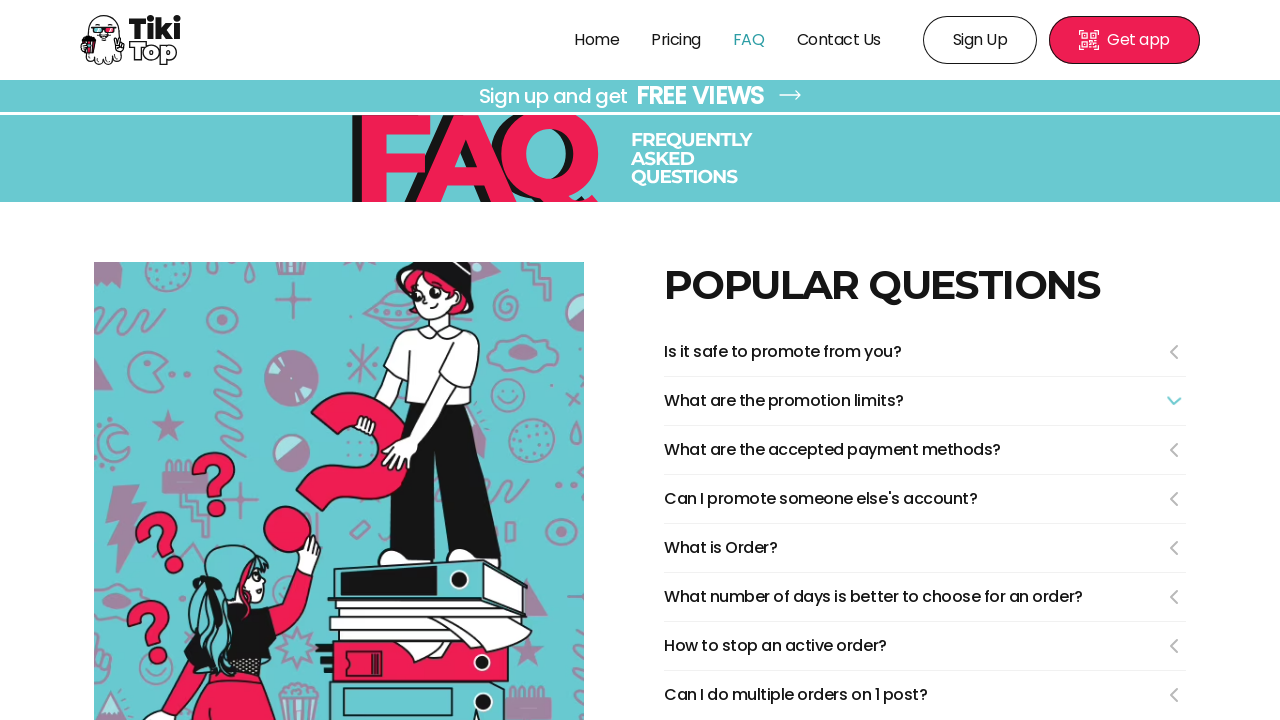

Clicked on FAQ question 3 to expand it at (925, 456) on li.FaqInfoItem_item__awC4B:nth-child(3)
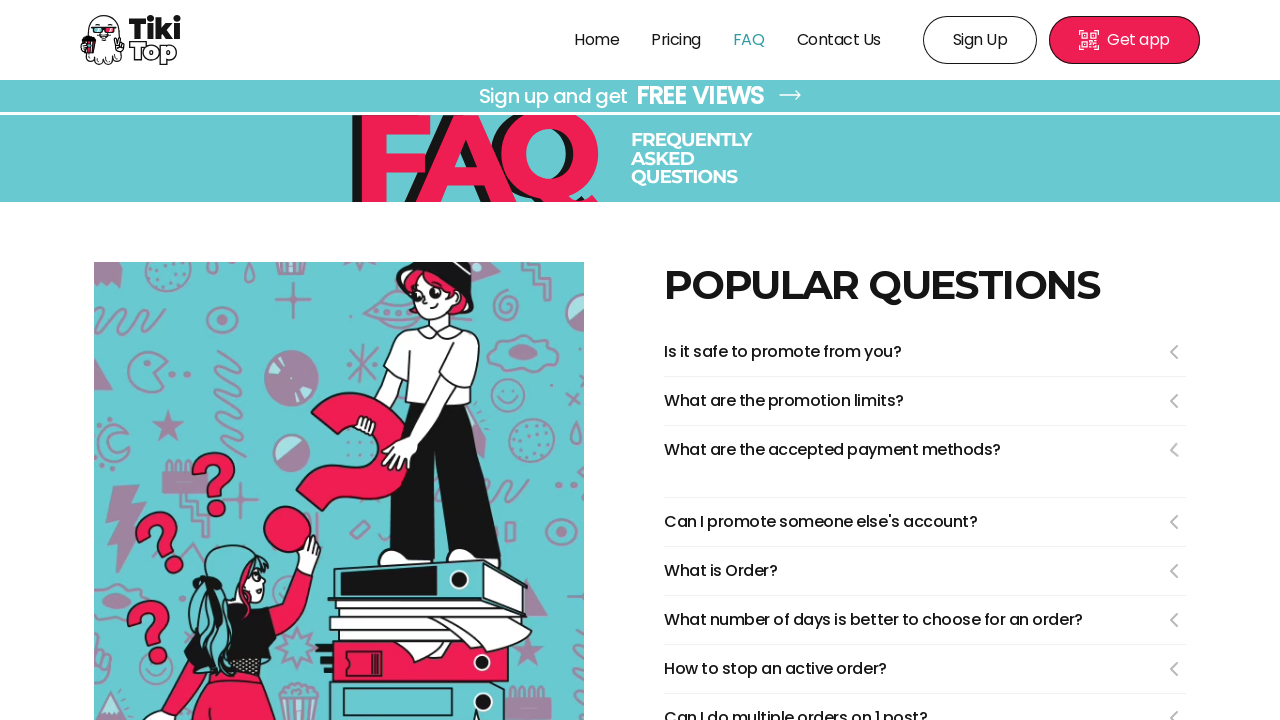

Clicked on FAQ question 3 summary to close it at (925, 450) on li.FaqInfoItem_item__awC4B:nth-child(3) summary.FaqInfoItem_faqSummary__eKNYE
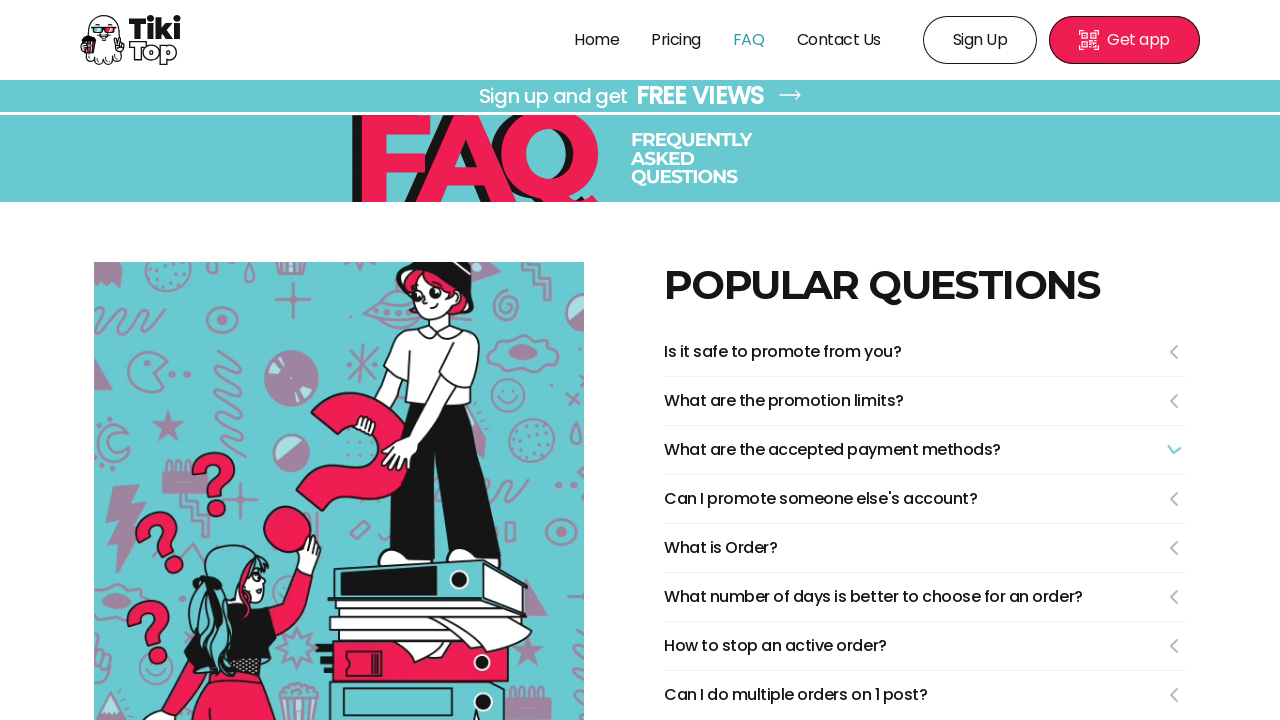

Clicked on FAQ question 4 to expand it at (925, 506) on li.FaqInfoItem_item__awC4B:nth-child(4)
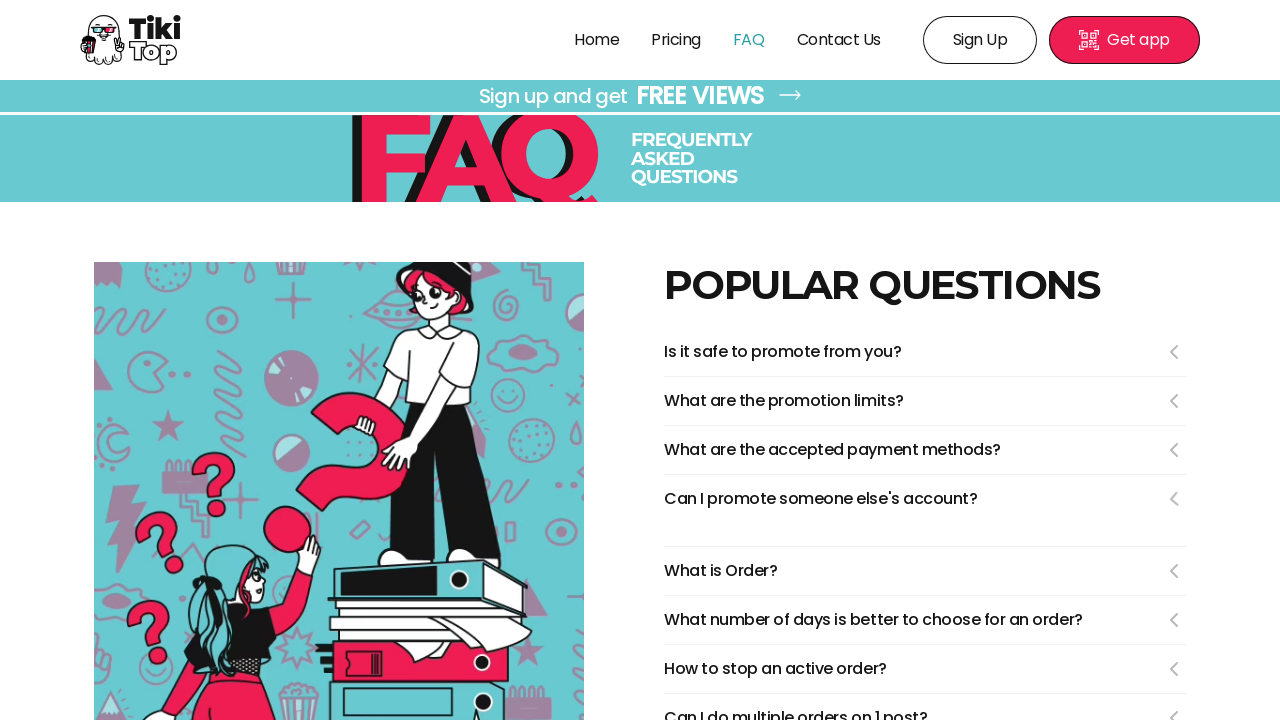

Clicked on FAQ question 4 summary to close it at (925, 499) on li.FaqInfoItem_item__awC4B:nth-child(4) summary.FaqInfoItem_faqSummary__eKNYE
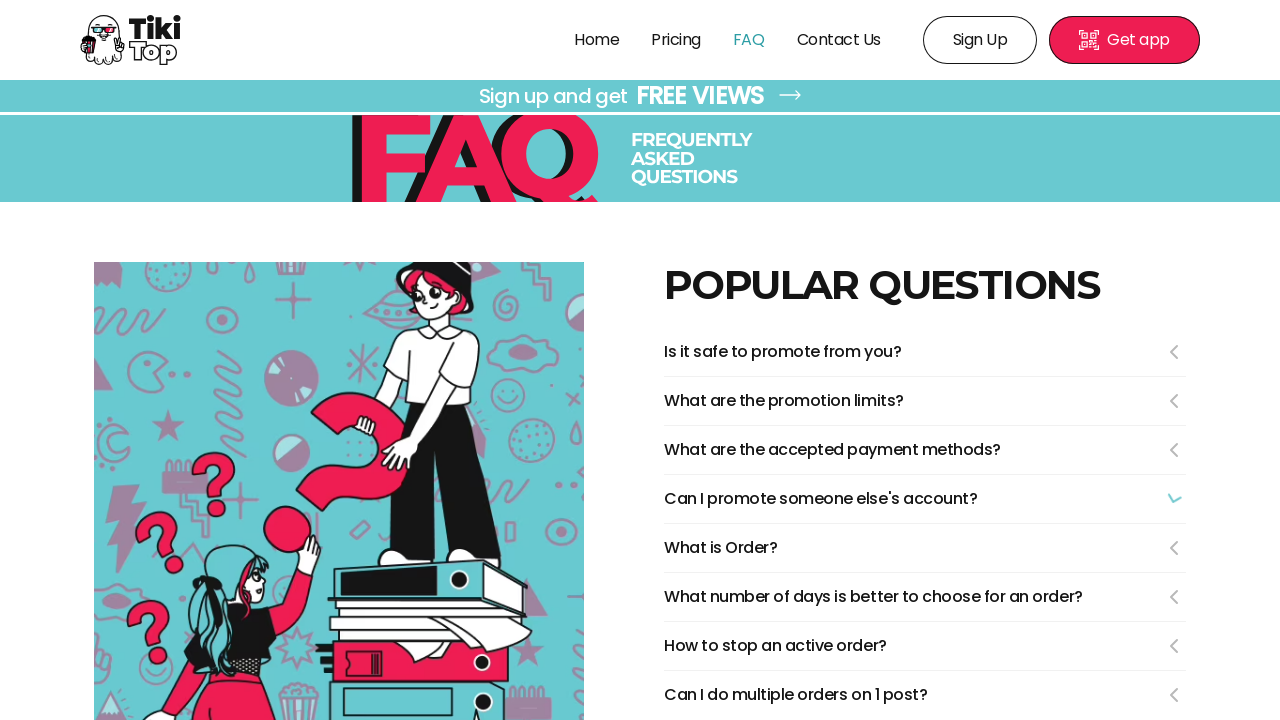

Clicked on FAQ question 5 to expand it at (925, 554) on li.FaqInfoItem_item__awC4B:nth-child(5)
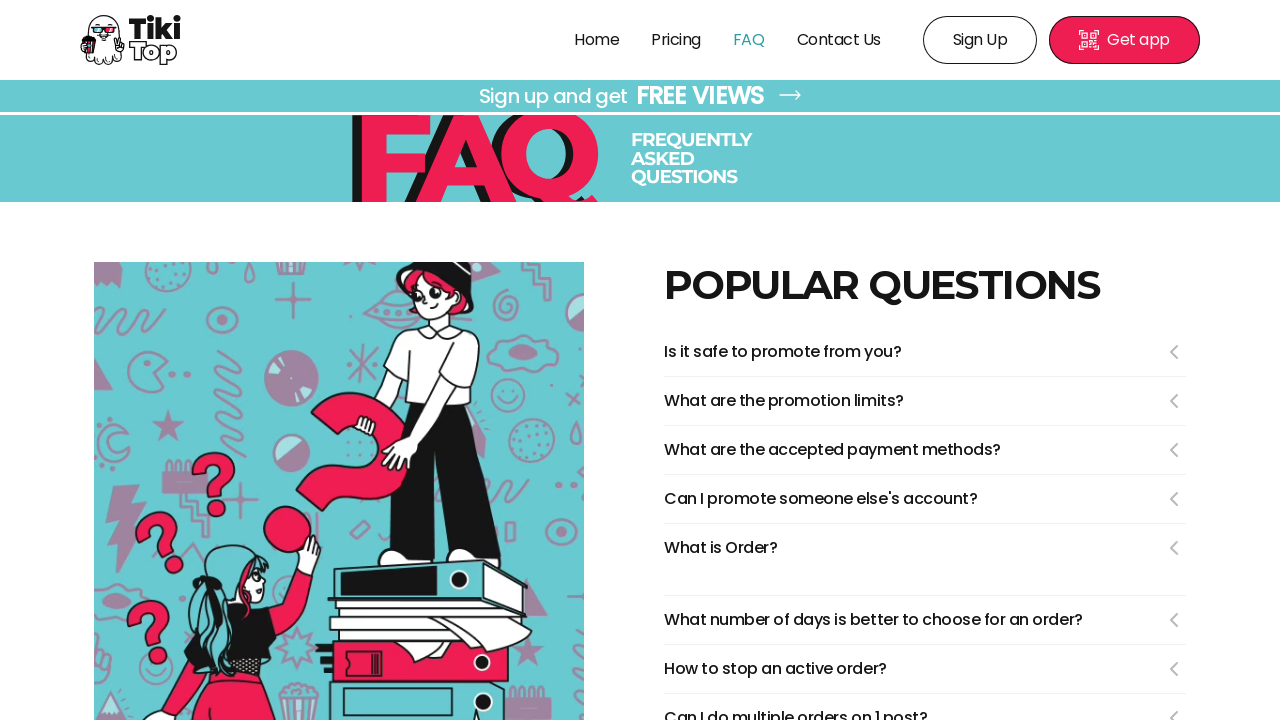

Clicked on FAQ question 5 summary to close it at (925, 548) on li.FaqInfoItem_item__awC4B:nth-child(5) summary.FaqInfoItem_faqSummary__eKNYE
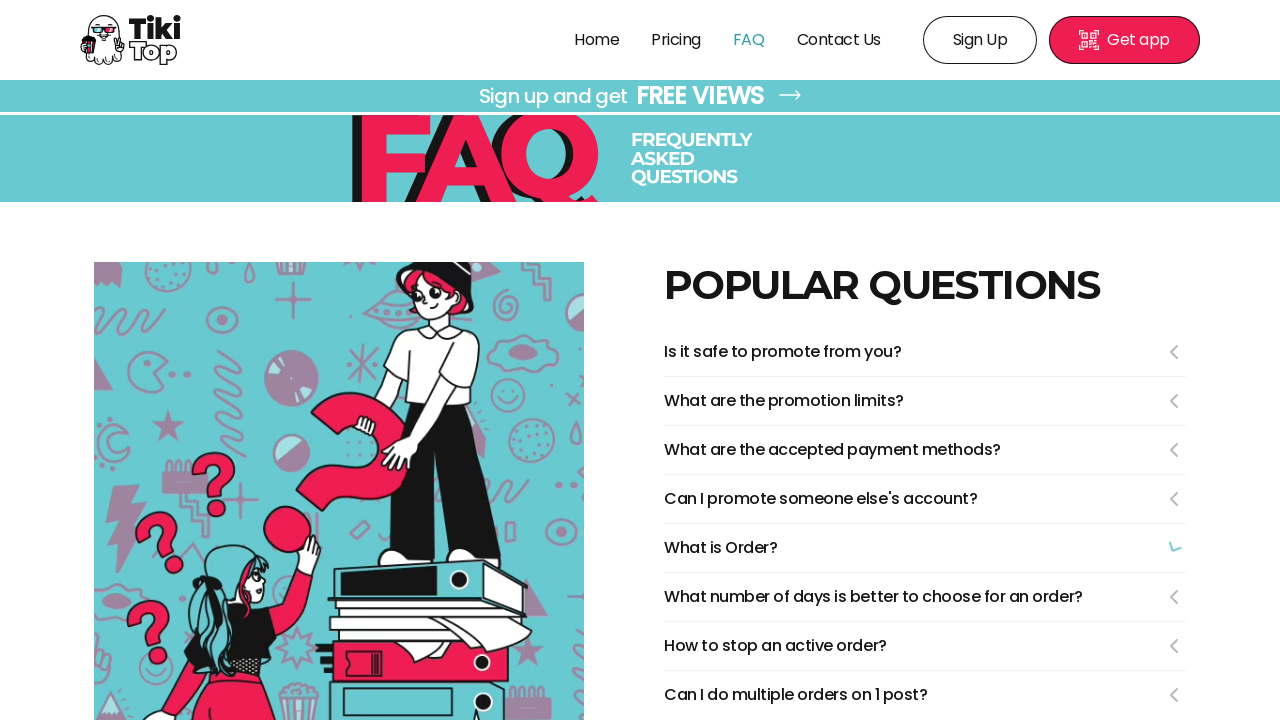

Clicked on FAQ question 6 to expand it at (925, 604) on li.FaqInfoItem_item__awC4B:nth-child(6)
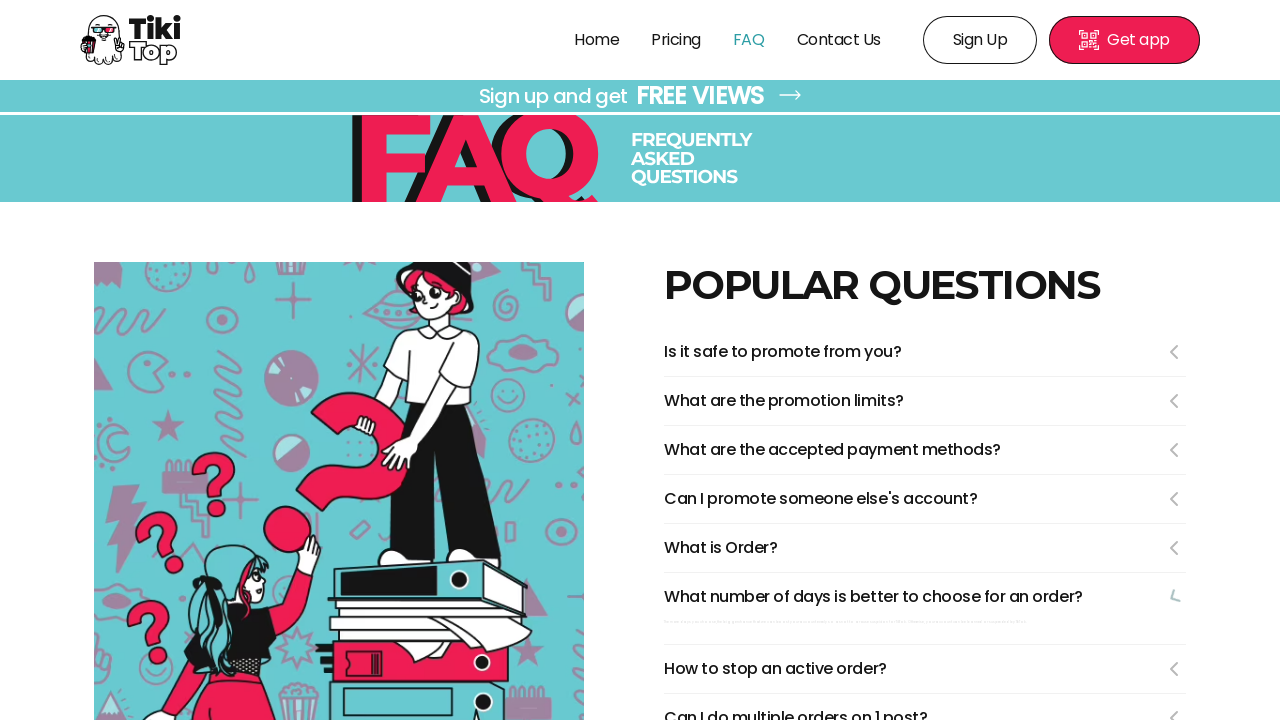

Clicked on FAQ question 6 summary to close it at (925, 597) on li.FaqInfoItem_item__awC4B:nth-child(6) summary.FaqInfoItem_faqSummary__eKNYE
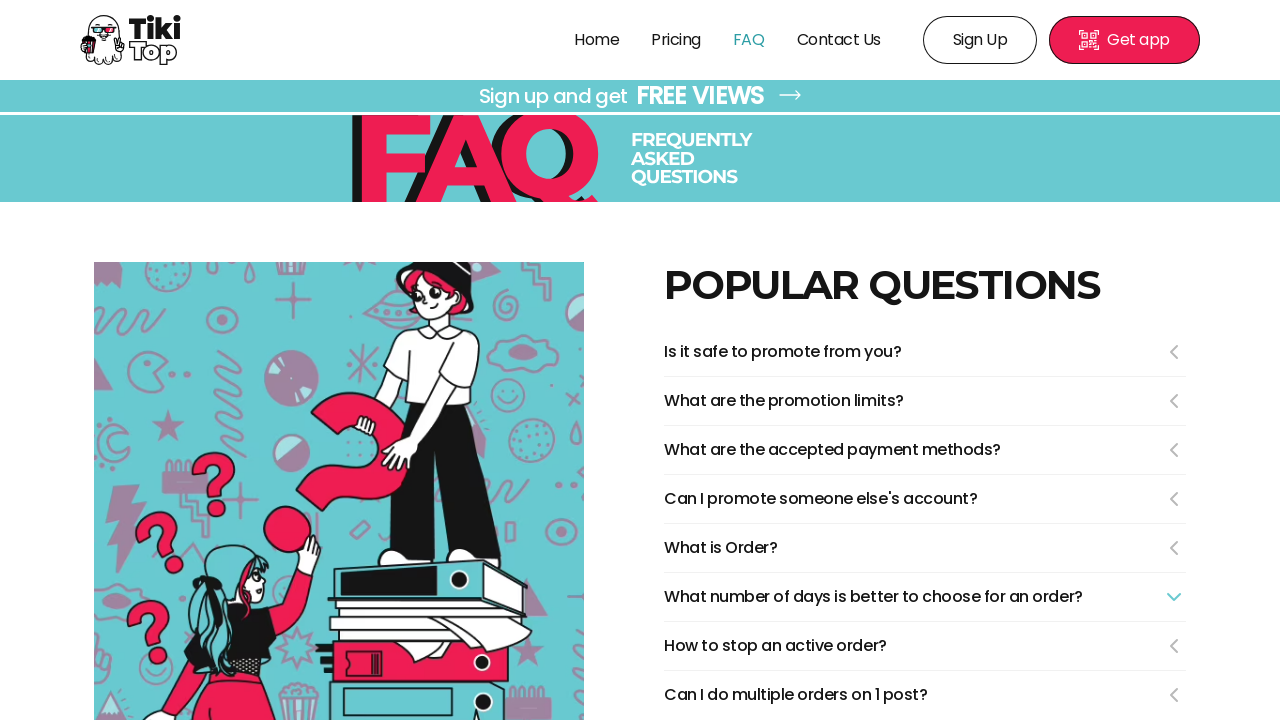

Clicked on FAQ question 7 to expand it at (925, 652) on li.FaqInfoItem_item__awC4B:nth-child(7)
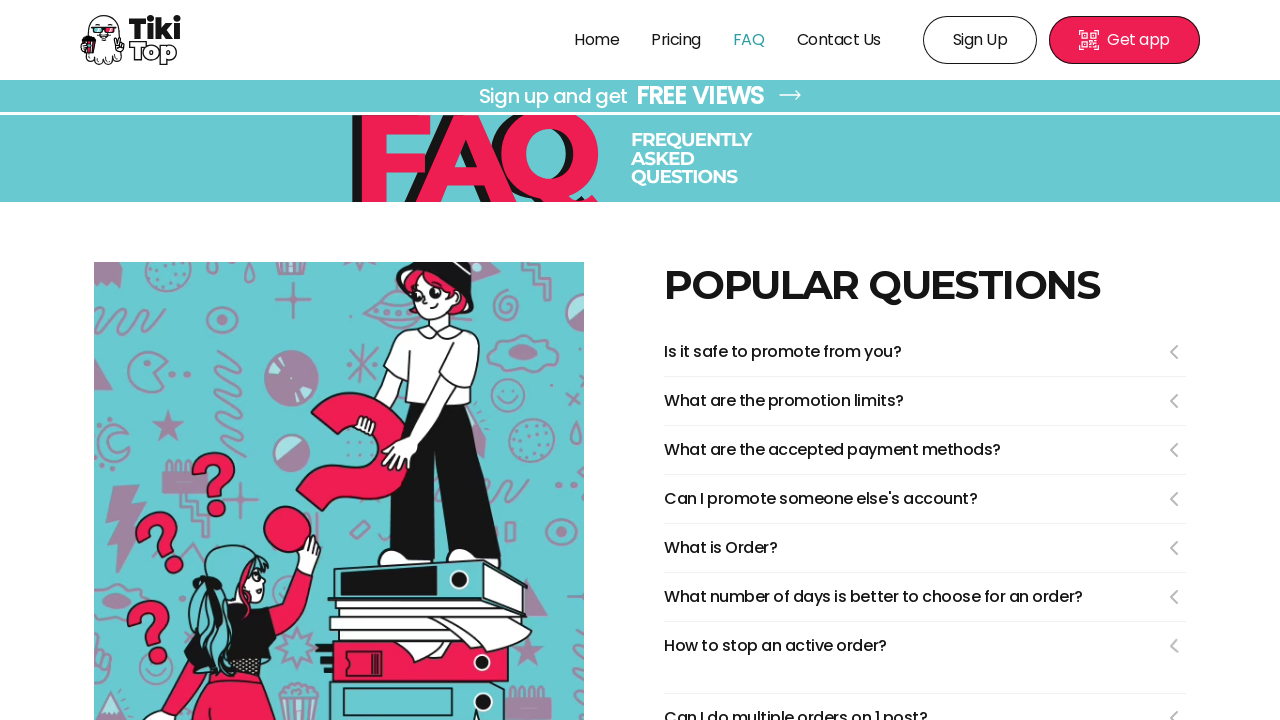

Clicked on FAQ question 7 summary to close it at (925, 646) on li.FaqInfoItem_item__awC4B:nth-child(7) summary.FaqInfoItem_faqSummary__eKNYE
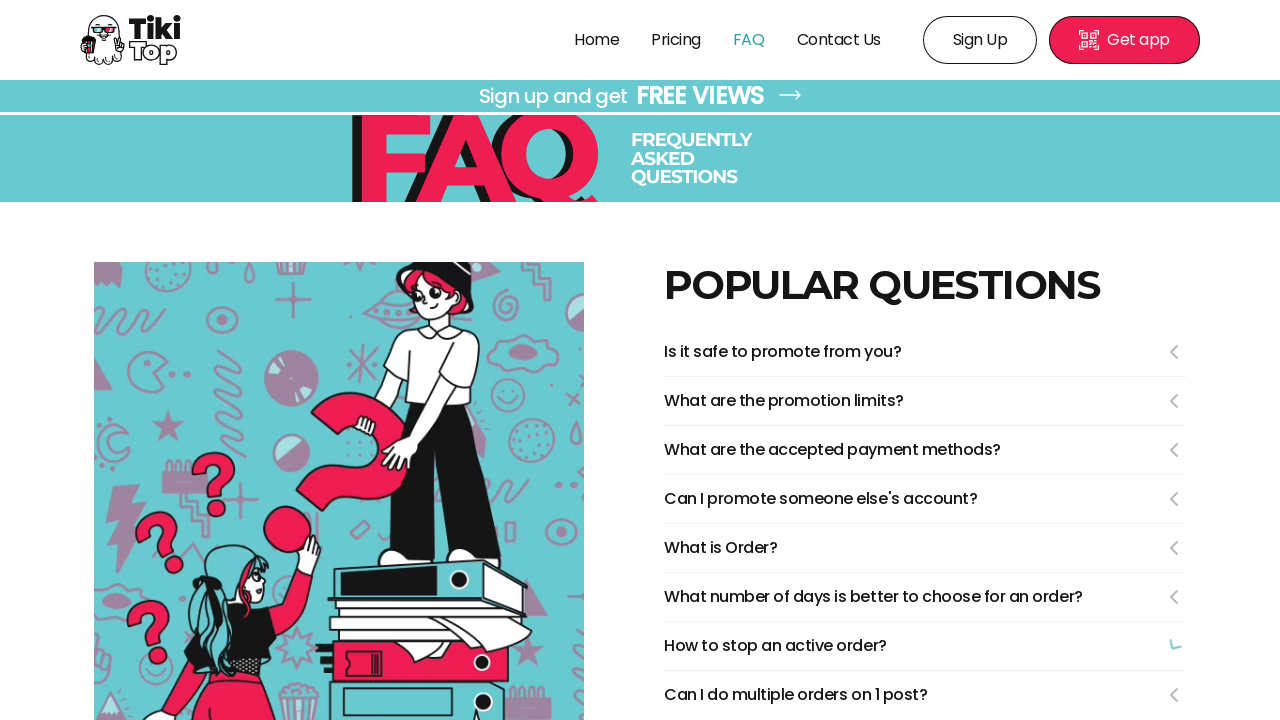

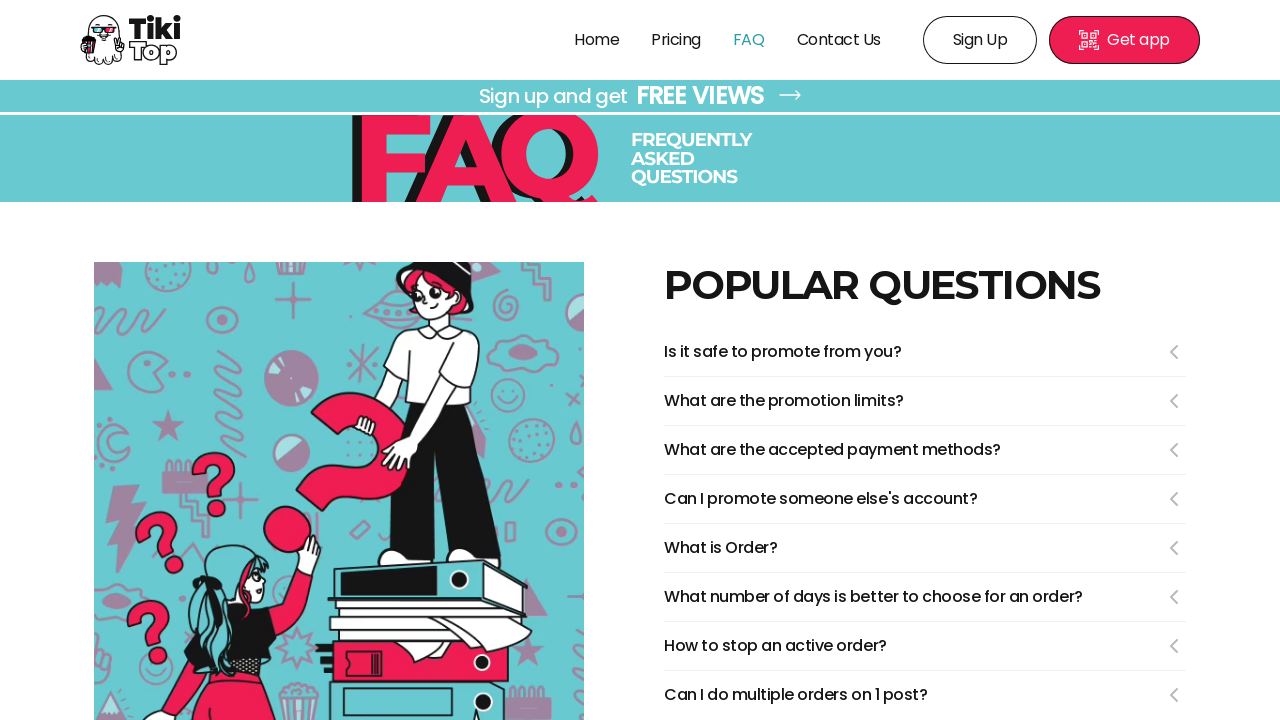